Tests that the Clear completed button is hidden when there are no completed items

Starting URL: https://demo.playwright.dev/todomvc

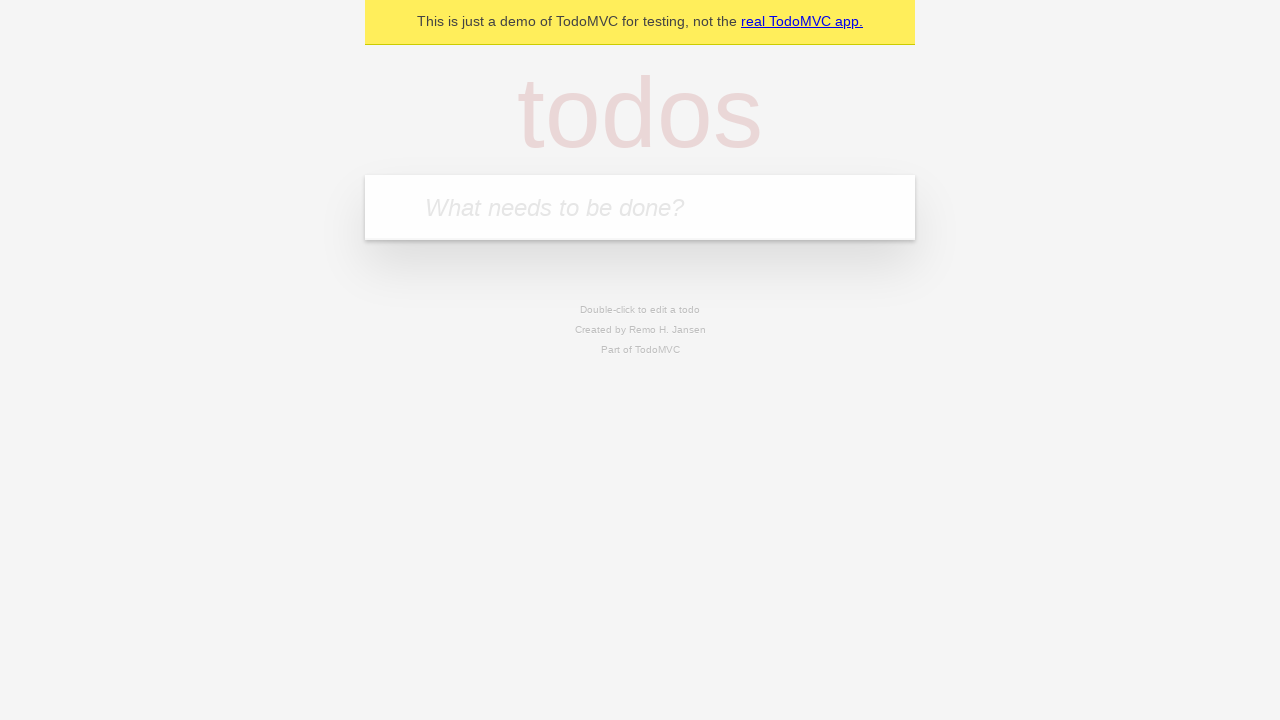

Filled todo input with 'buy some cheese' on internal:attr=[placeholder="What needs to be done?"i]
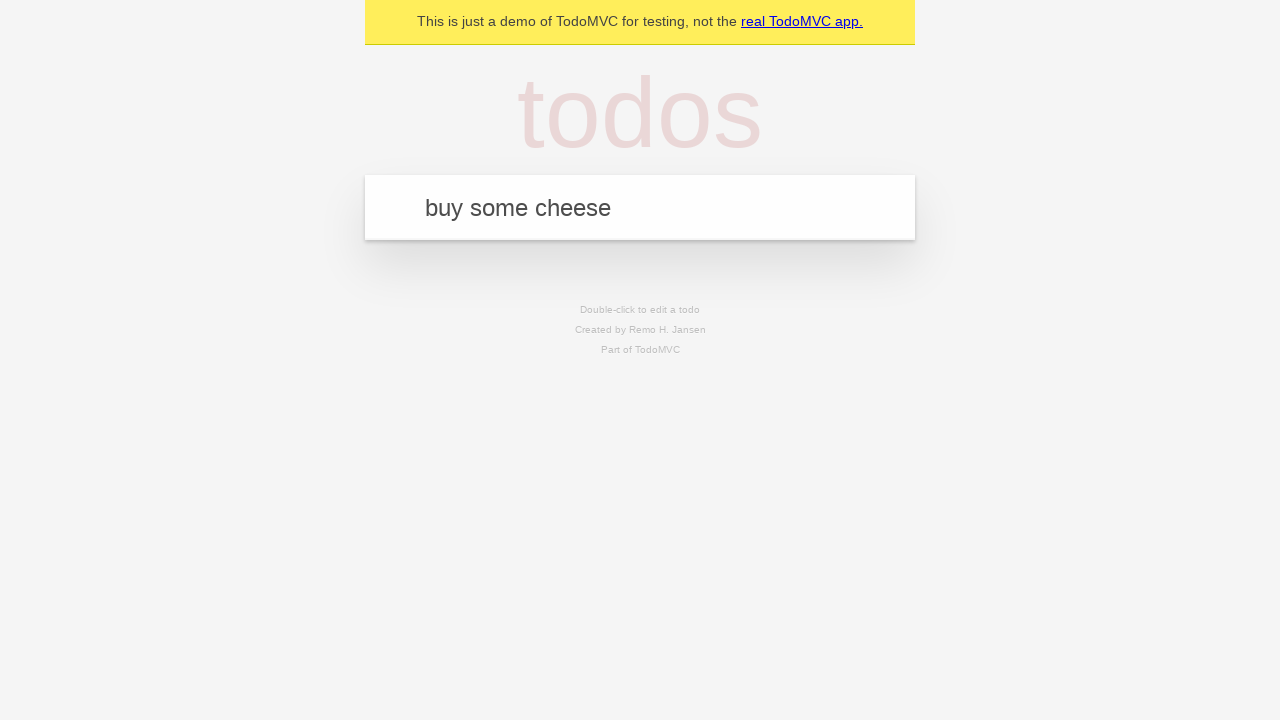

Pressed Enter to add first todo on internal:attr=[placeholder="What needs to be done?"i]
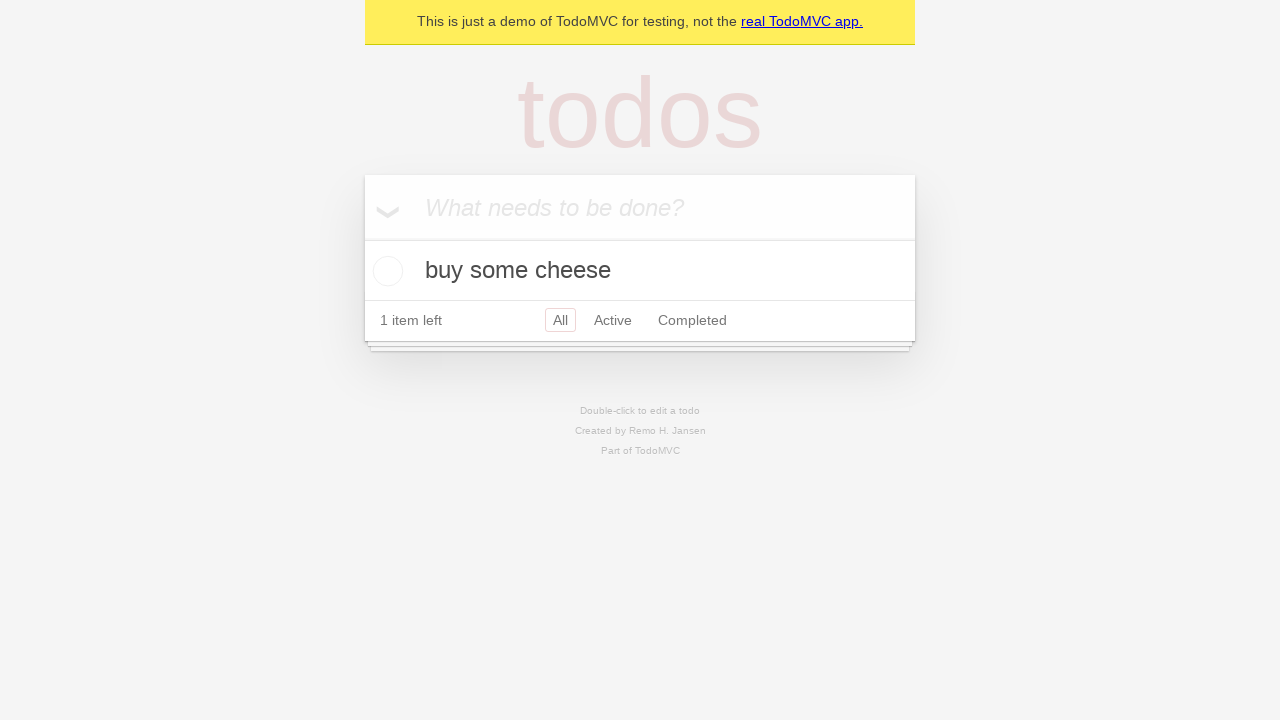

Filled todo input with 'feed the cat' on internal:attr=[placeholder="What needs to be done?"i]
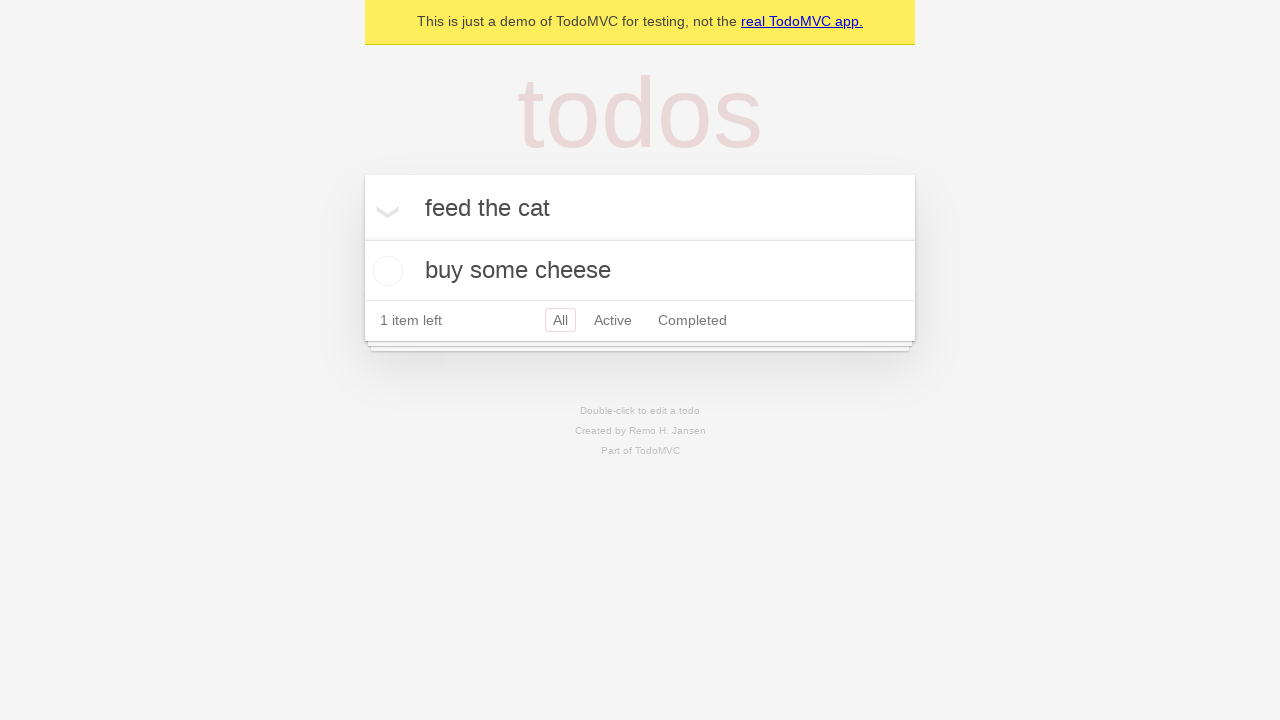

Pressed Enter to add second todo on internal:attr=[placeholder="What needs to be done?"i]
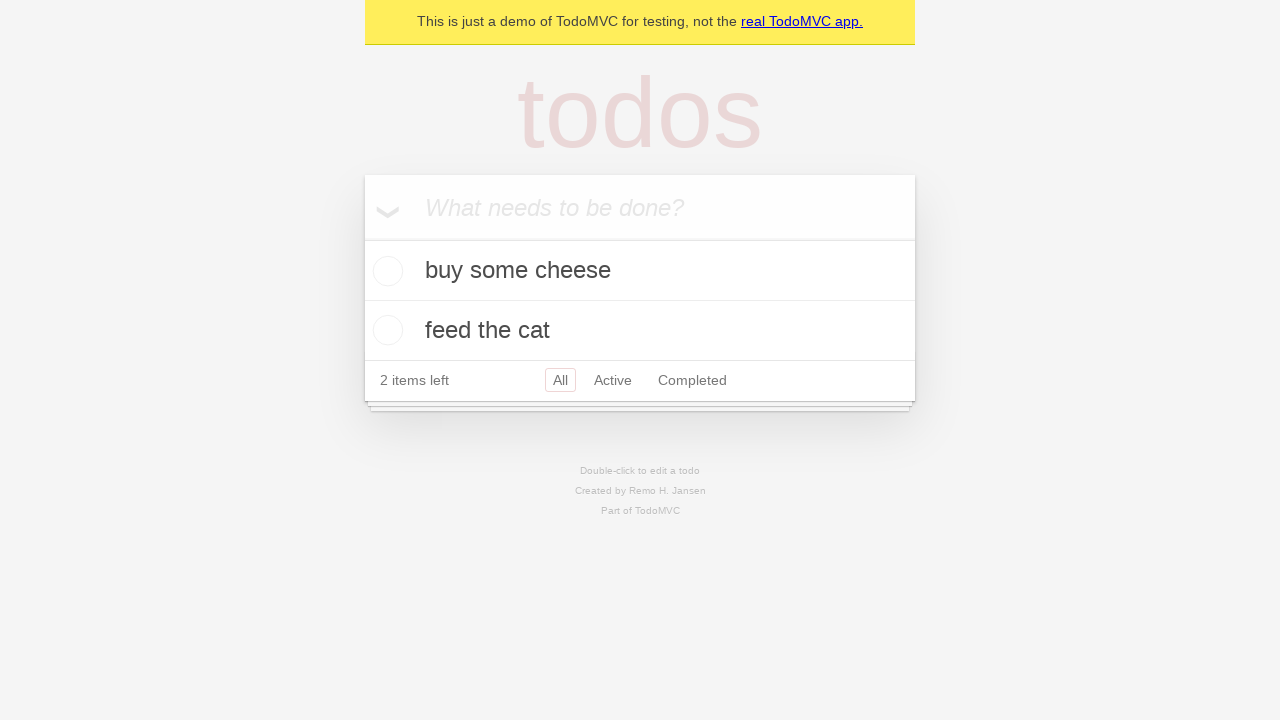

Filled todo input with 'book a doctors appointment' on internal:attr=[placeholder="What needs to be done?"i]
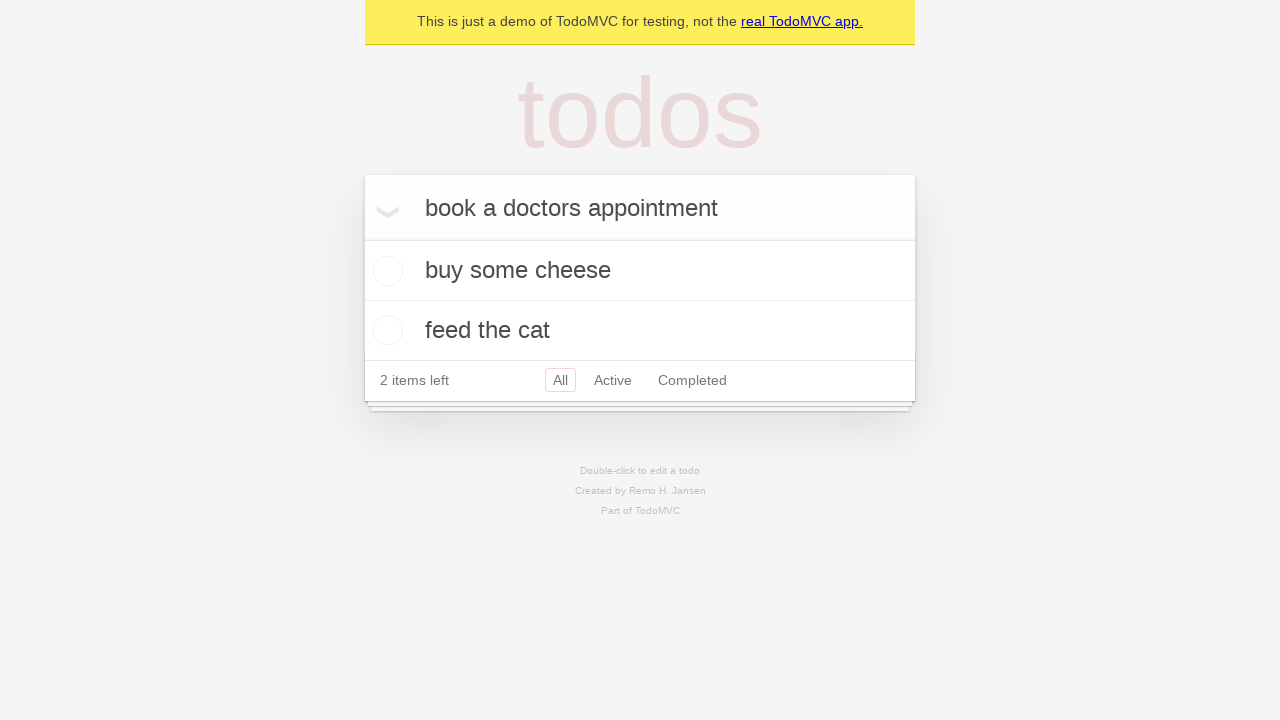

Pressed Enter to add third todo on internal:attr=[placeholder="What needs to be done?"i]
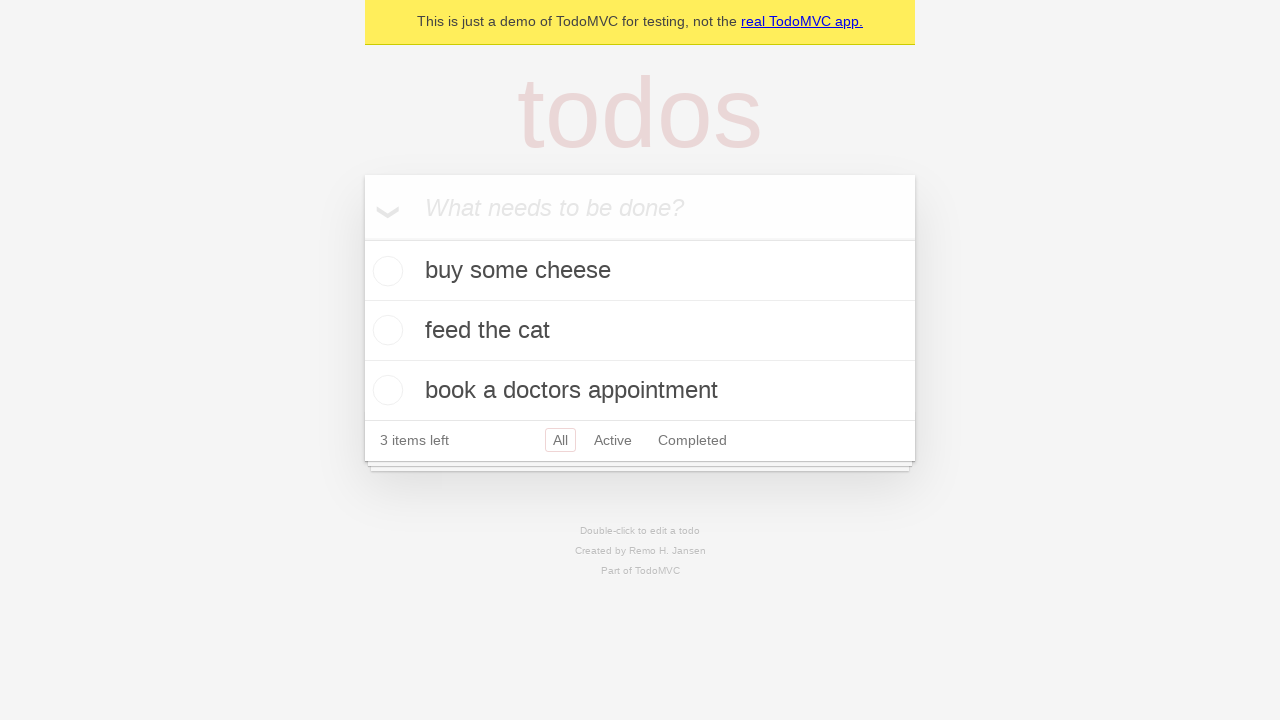

Checked the first todo item at (385, 271) on .todo-list li .toggle >> nth=0
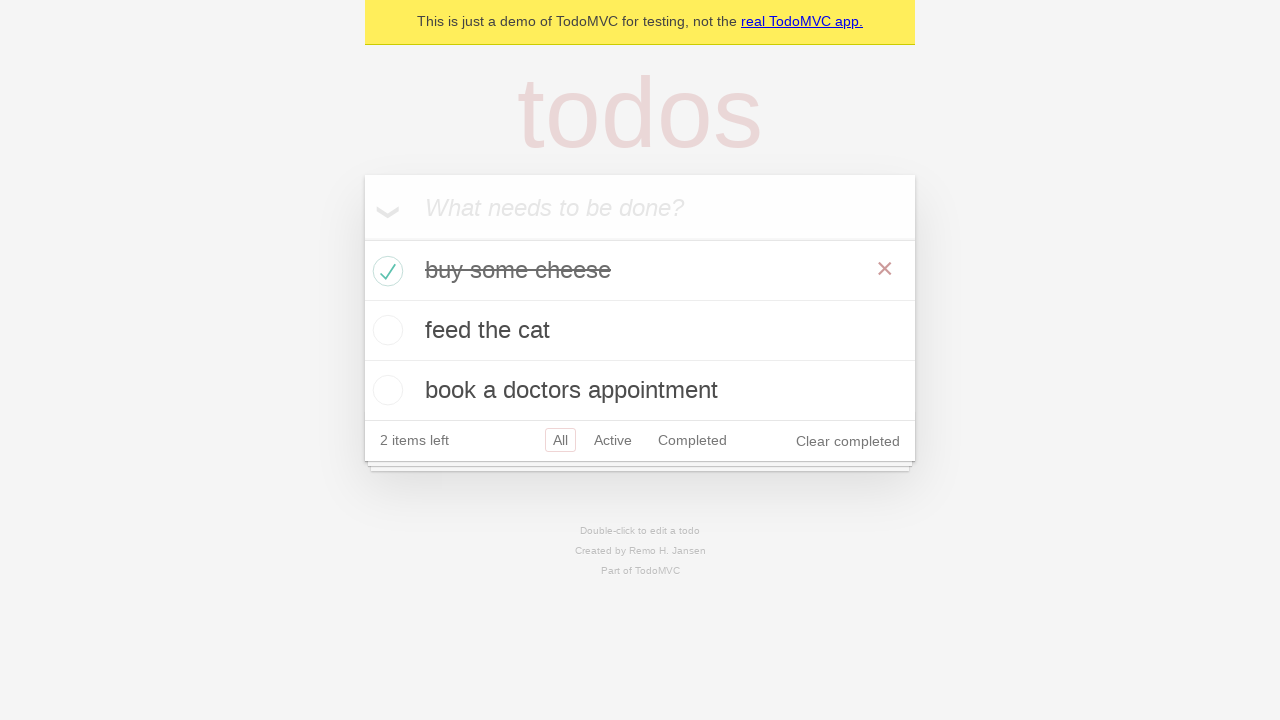

Clicked Clear completed button to remove the completed todo at (848, 441) on internal:role=button[name="Clear completed"i]
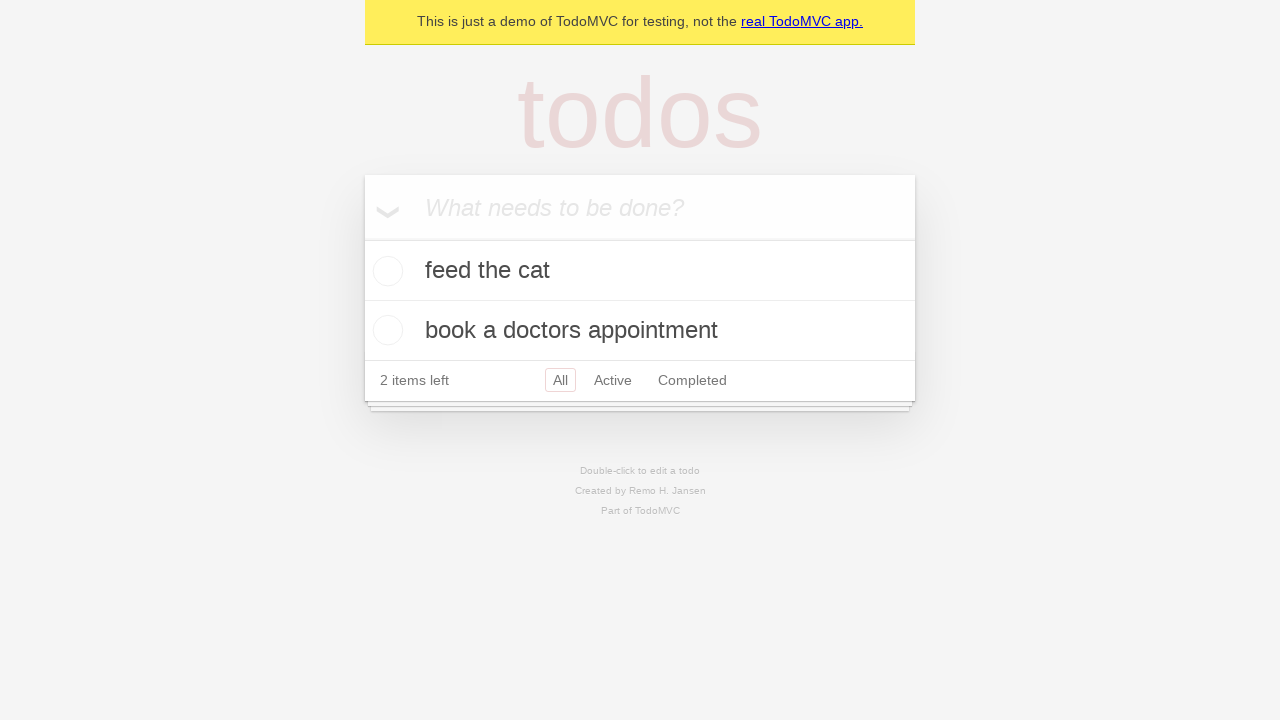

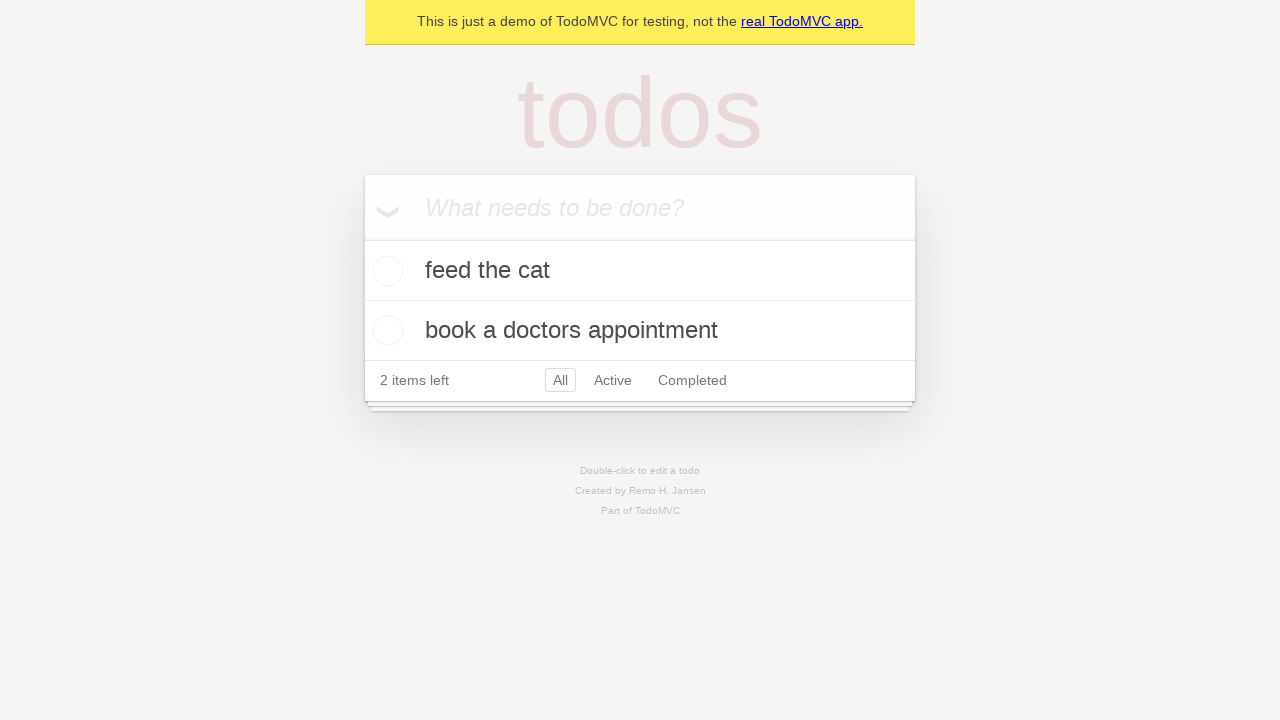